Tests registration form on opencart by filling all required fields and verifying error message for already registered email

Starting URL: https://awesomeqa.com/ui/index.php?route=account/register

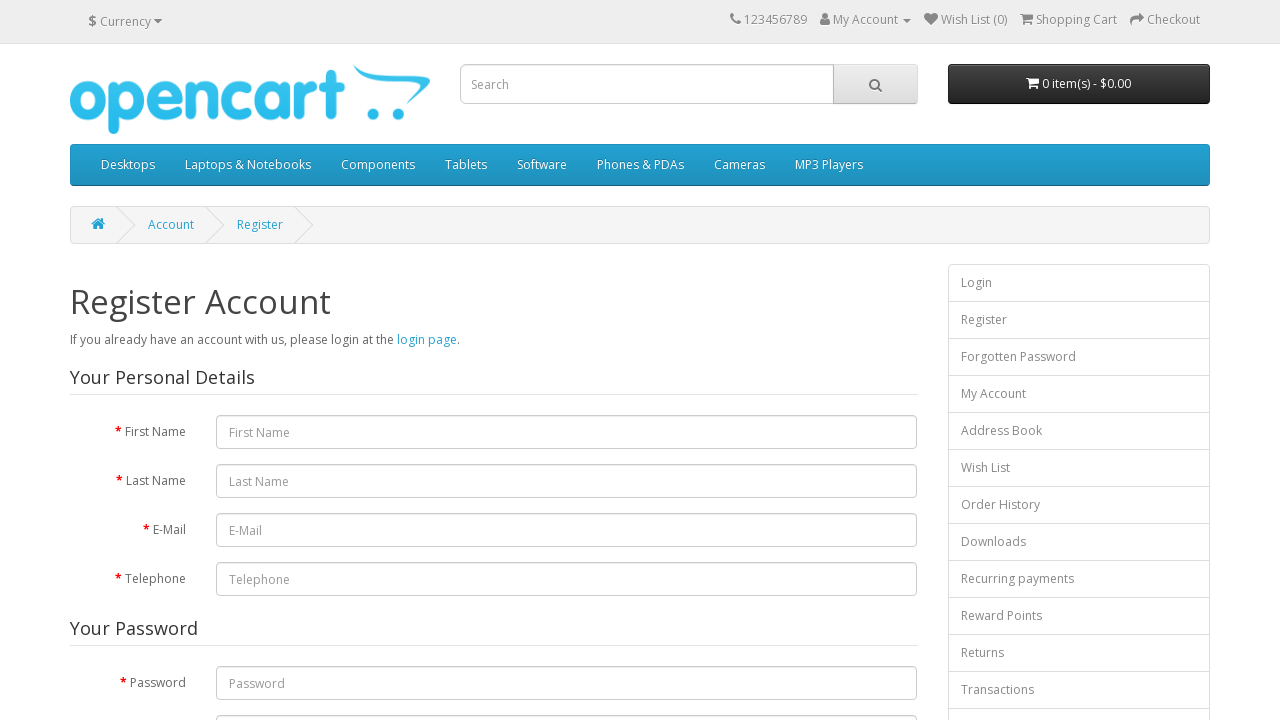

Filled first name field with 'Meenu' on input#input-firstname
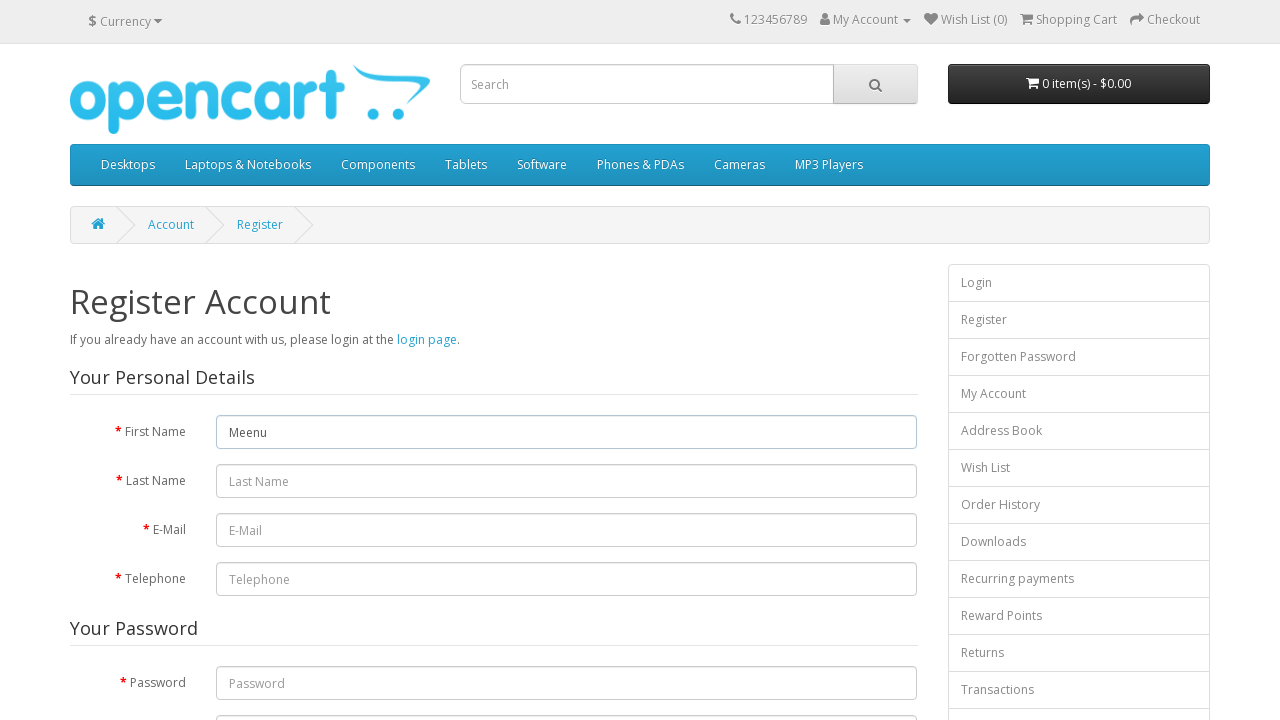

Filled last name field with 'Gopi' on #input-lastname
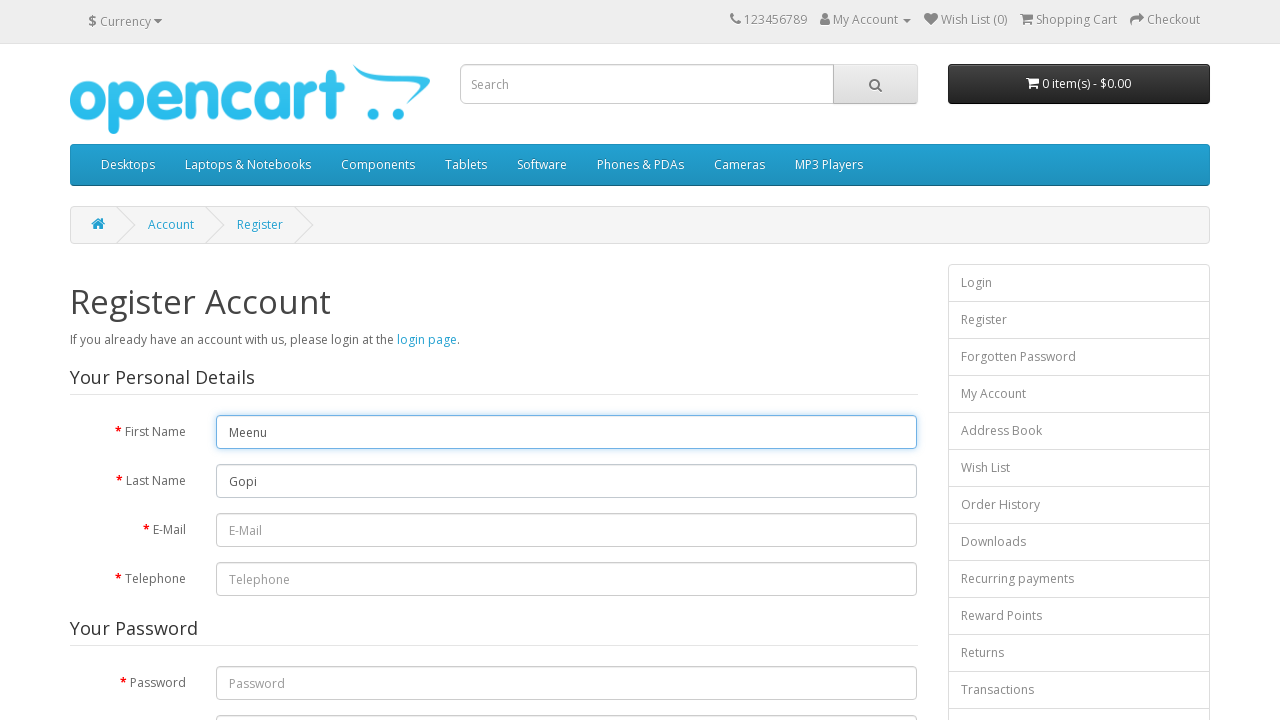

Filled email field with 'admin@admin.com' on #input-email
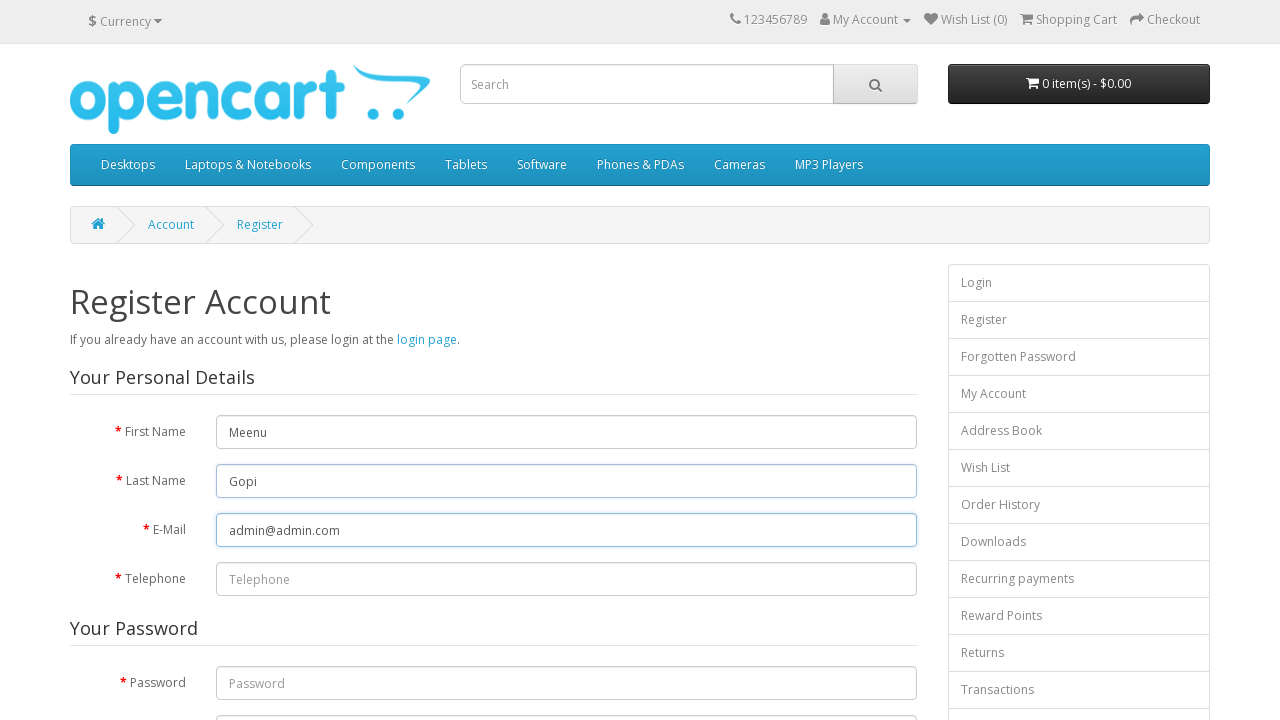

Filled telephone field with '984938930300' on input[name='telephone']
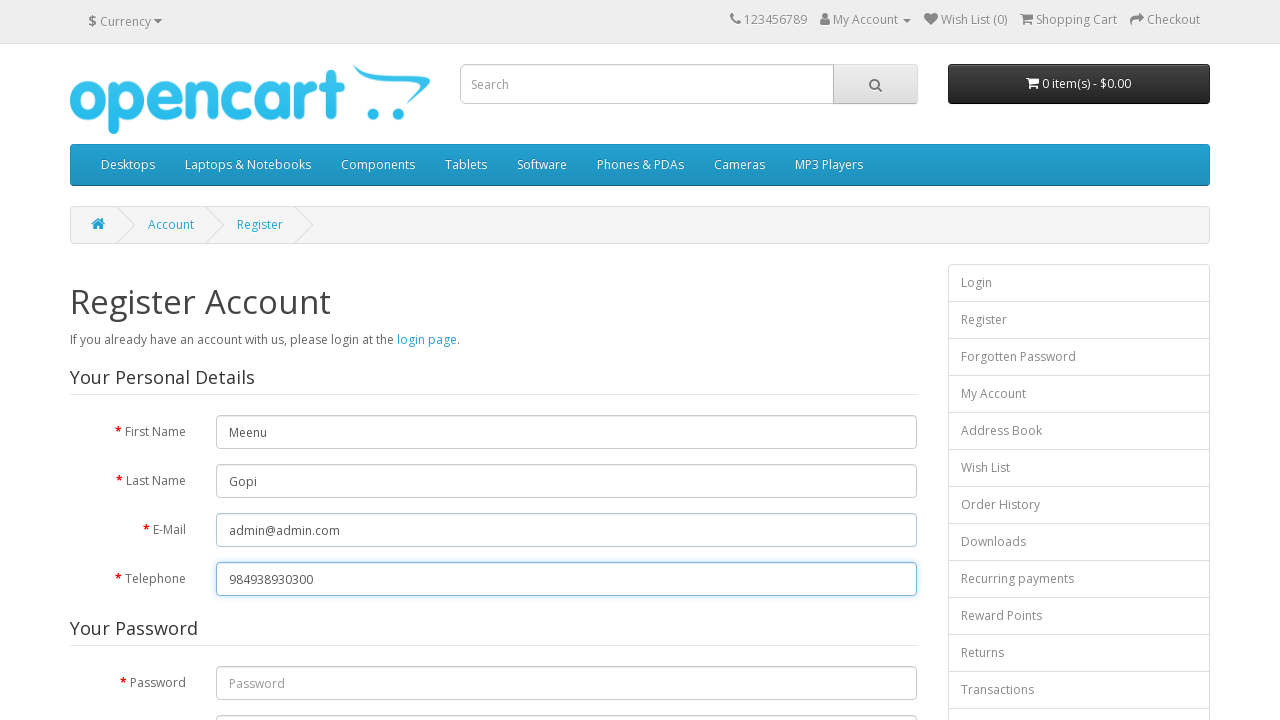

Filled password field with '1239884' on #input-password
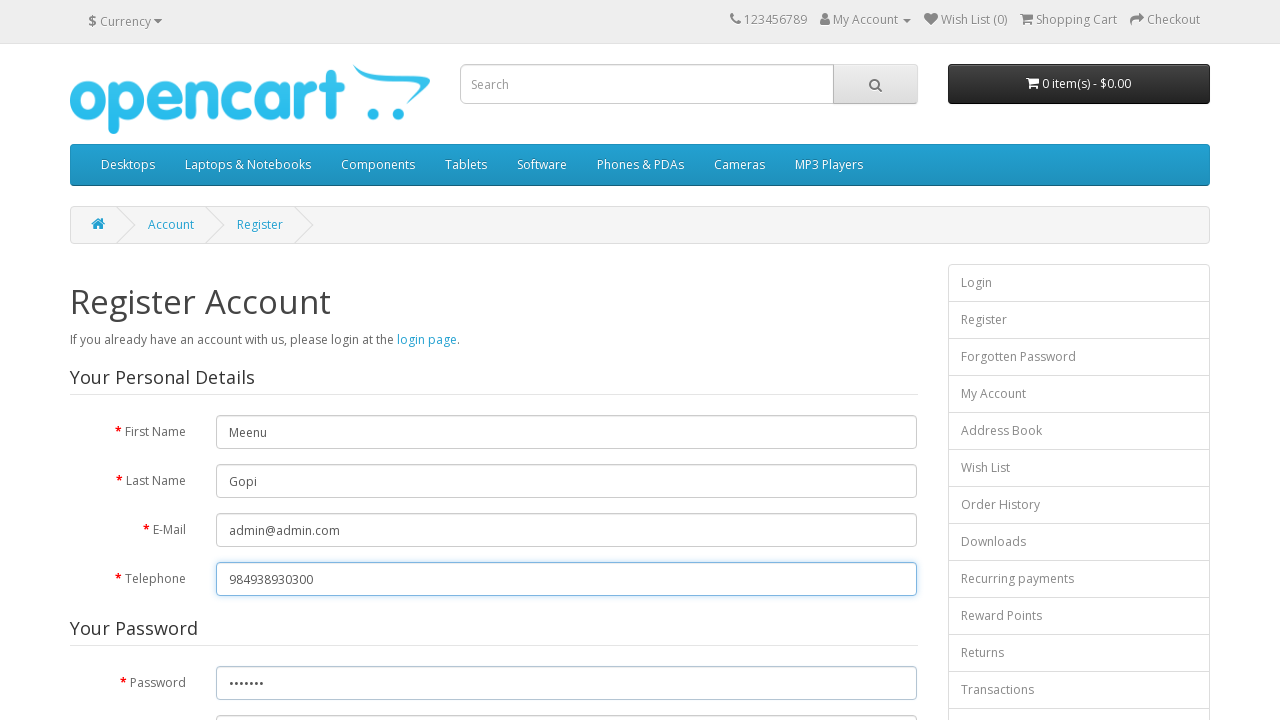

Filled password confirmation field with '1239884' on #input-confirm
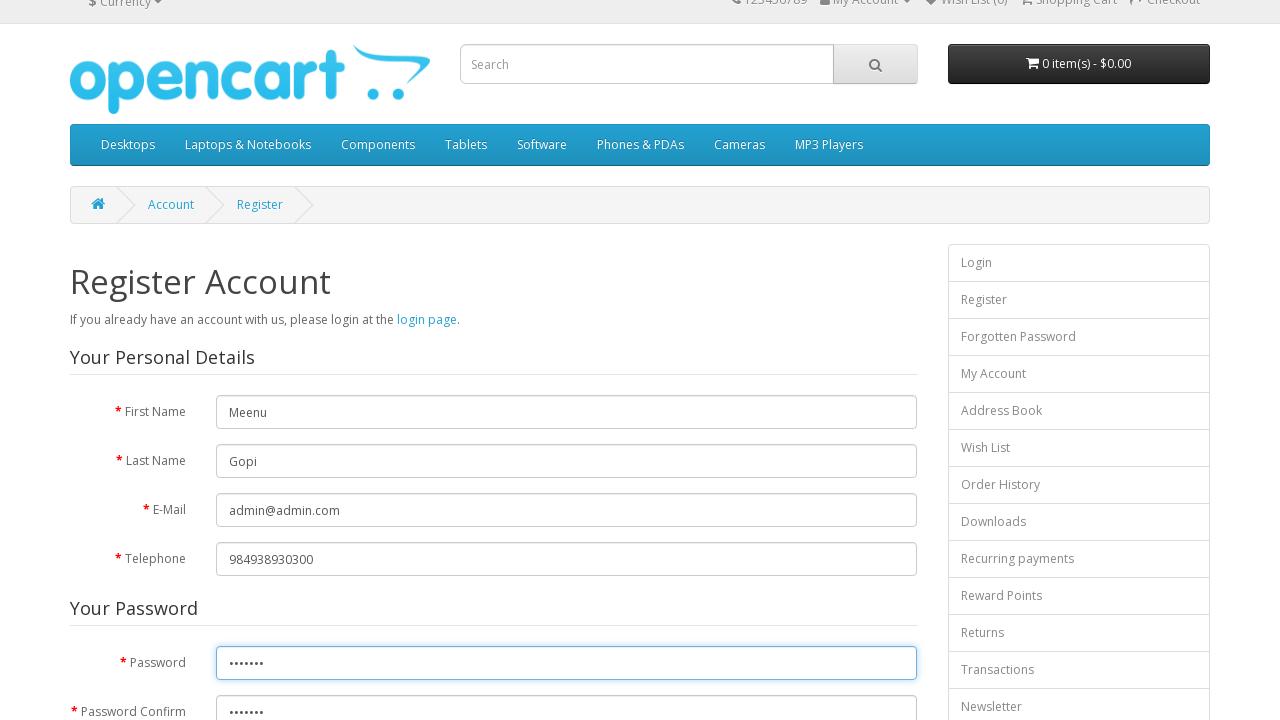

Clicked newsletter subscription radio button at (223, 373) on input[name='newsletter']
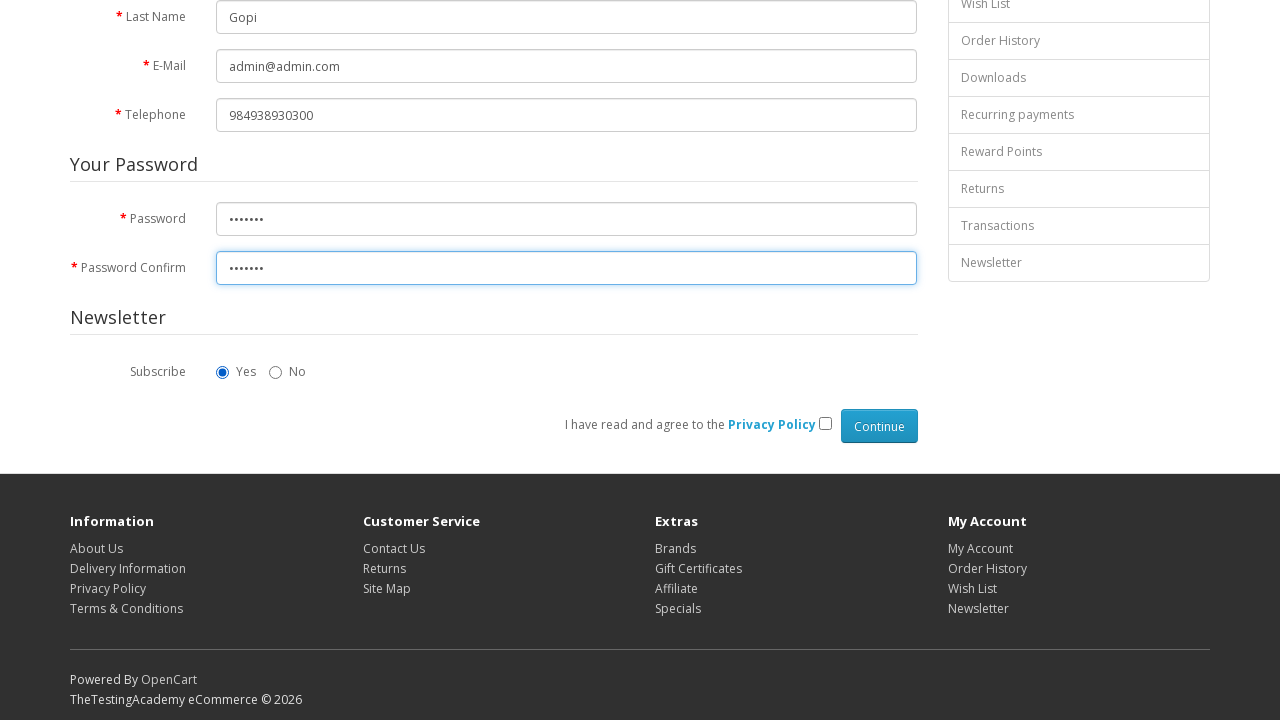

Clicked agree to terms checkbox at (825, 423) on input[name='agree']
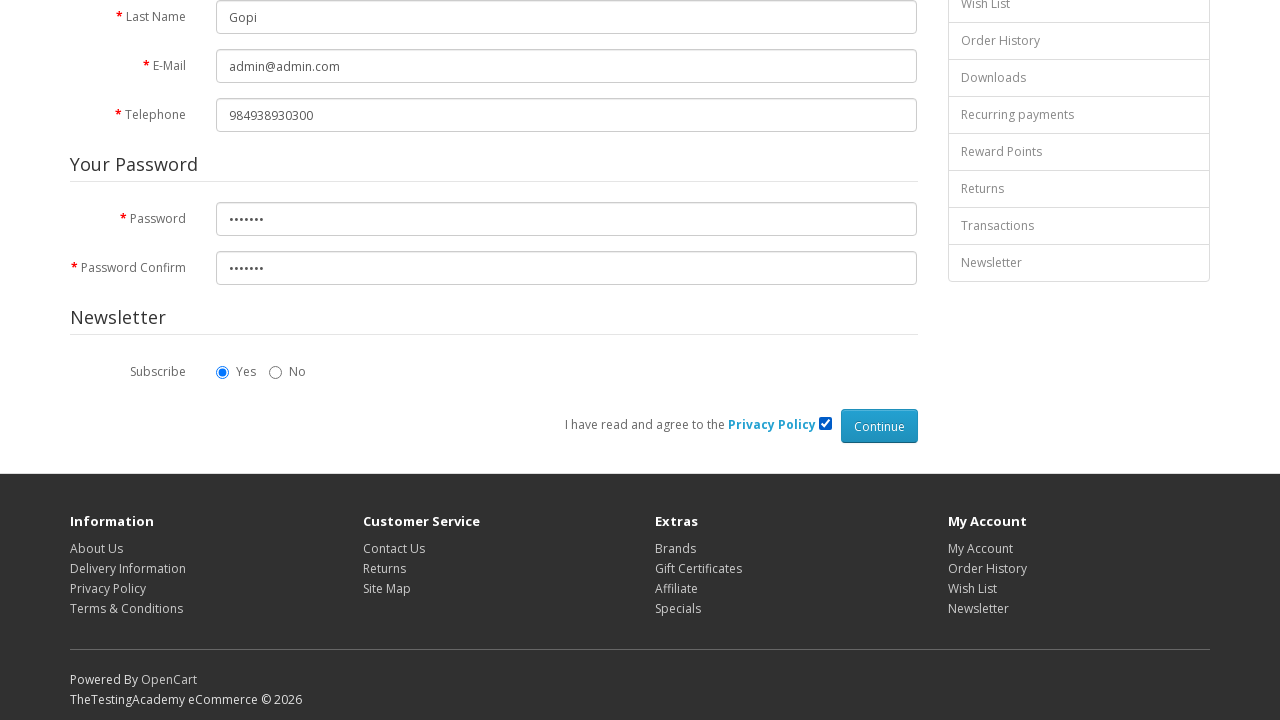

Clicked Continue button to submit registration form at (879, 426) on input[value='Continue']
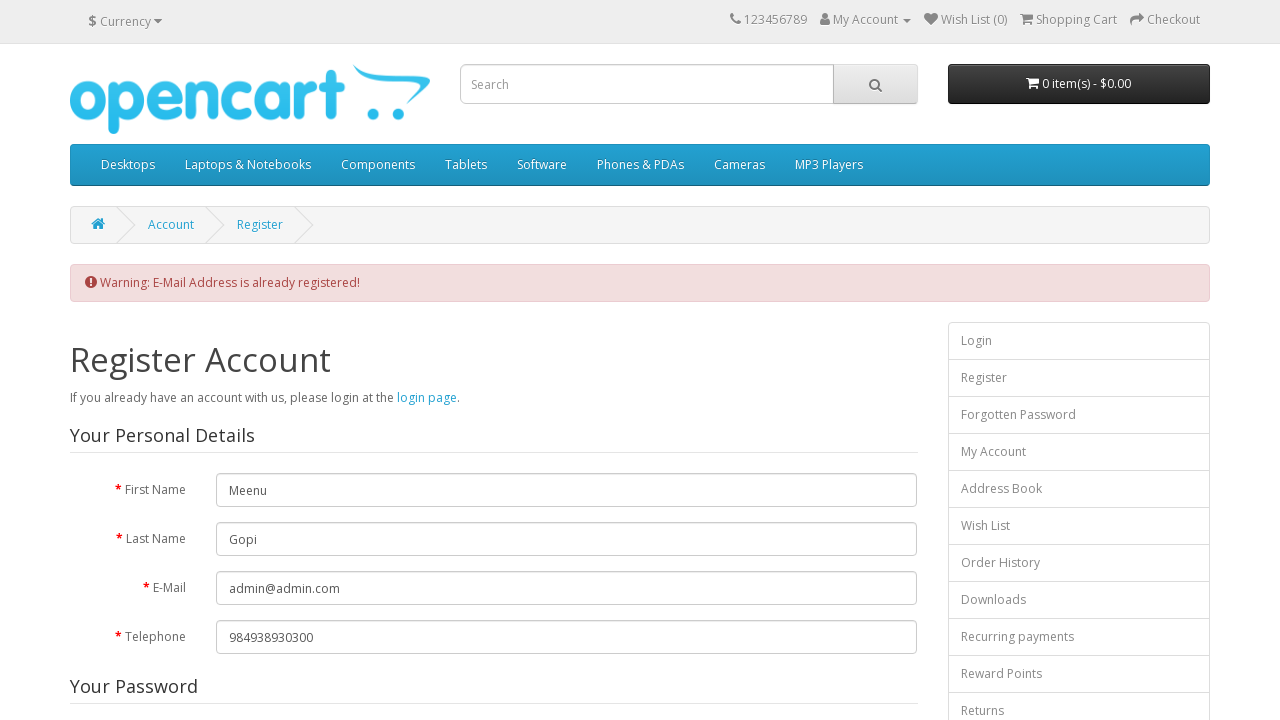

Verified error message for already registered email appears
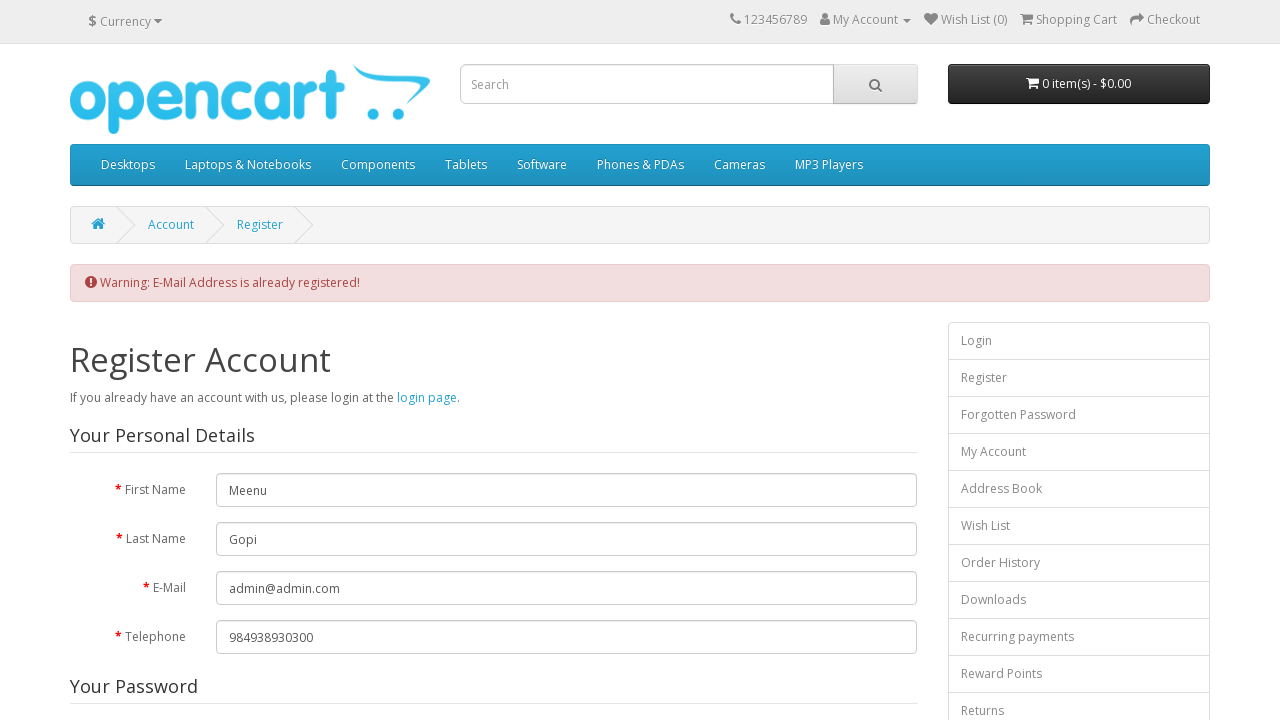

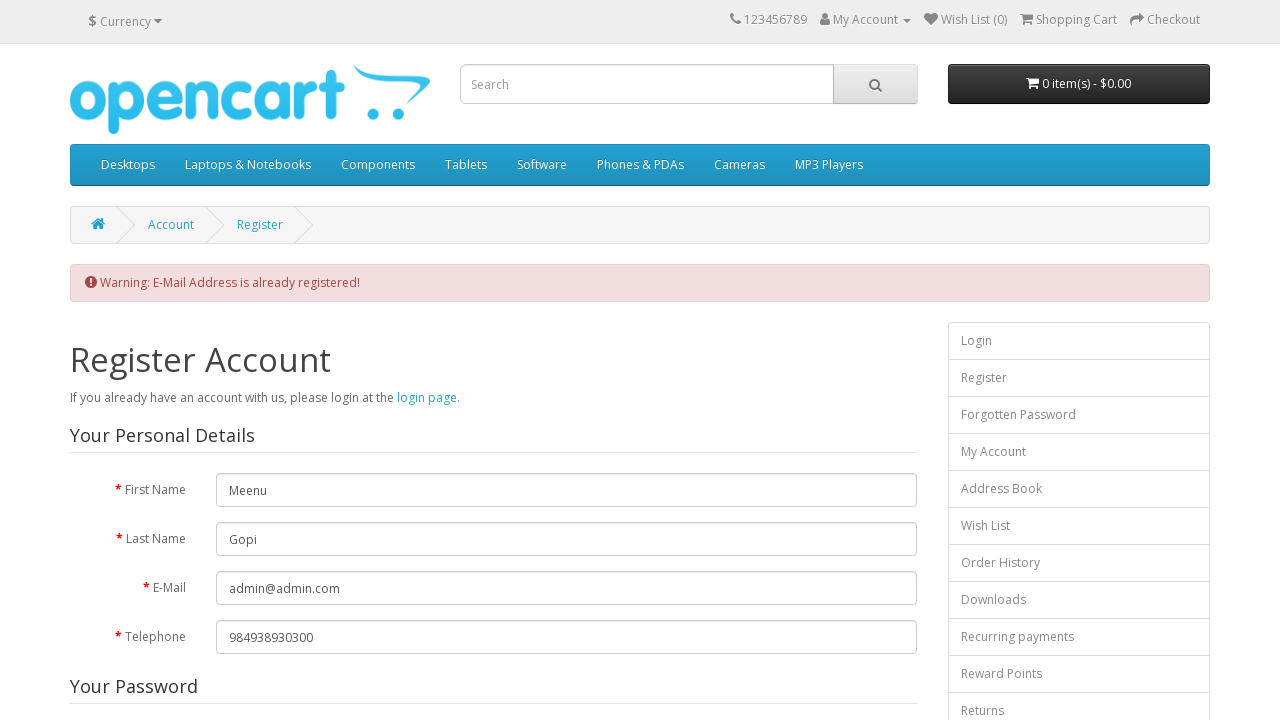